Clicks on the Interactions card on the demoqa homepage and verifies navigation to the interactions section

Starting URL: https://demoqa.com

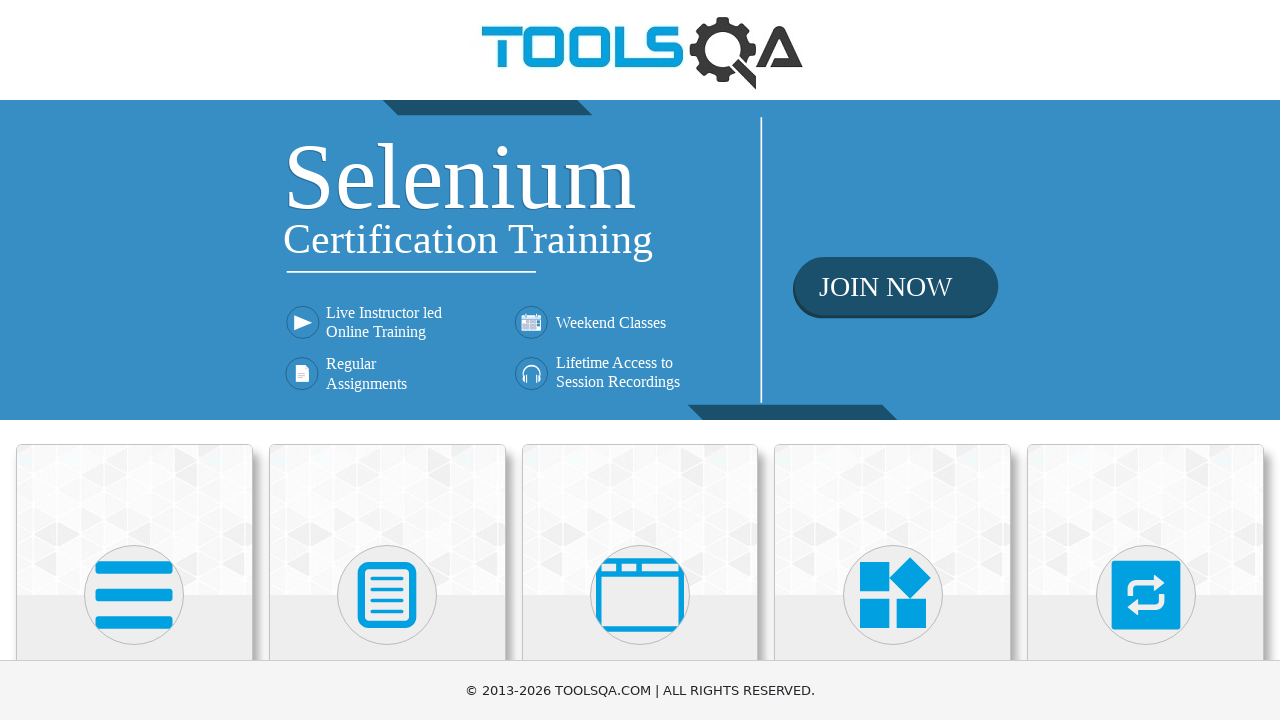

Clicked on the Interactions card at (1146, 520) on div.card:has-text('Interactions')
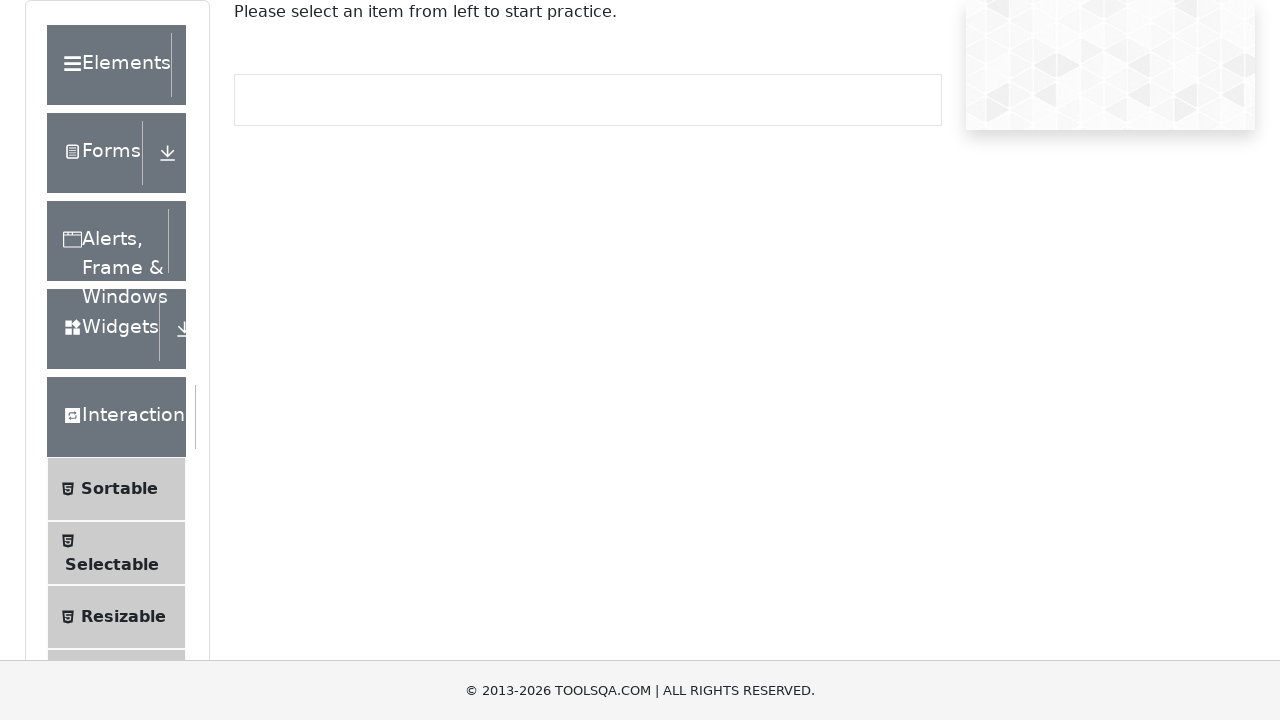

Verified navigation to interactions section - URL contains '/interaction'
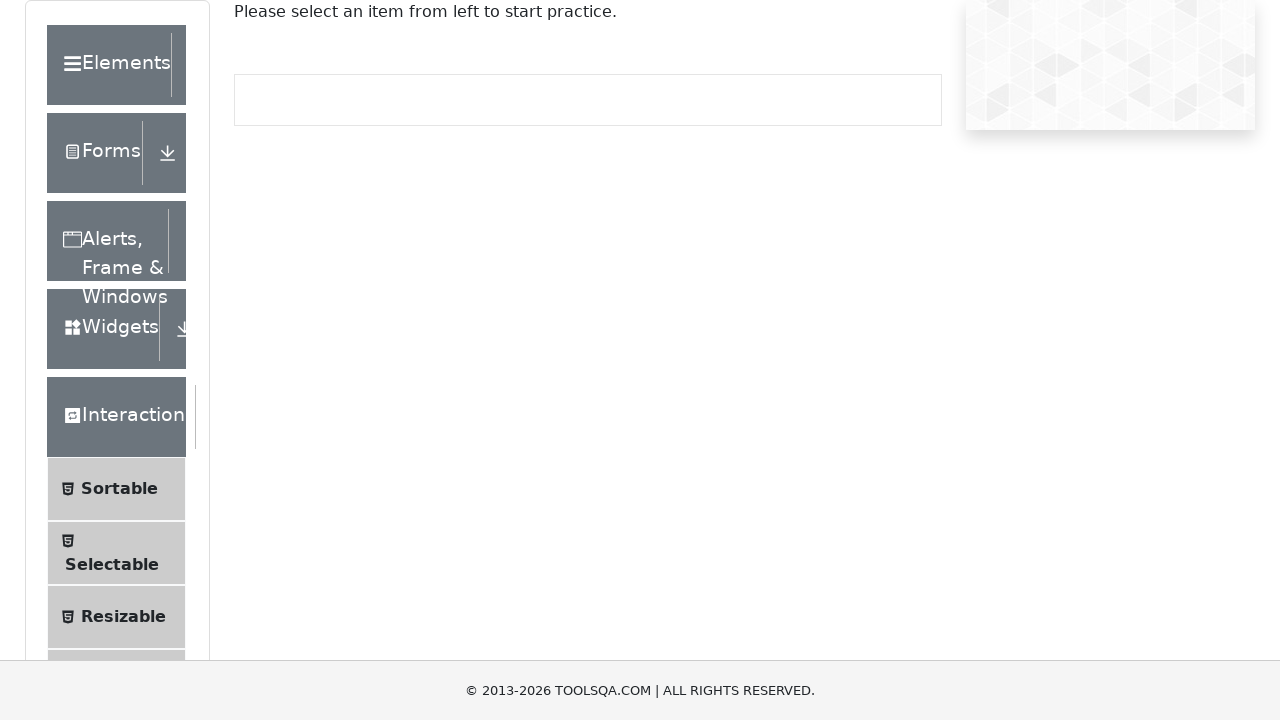

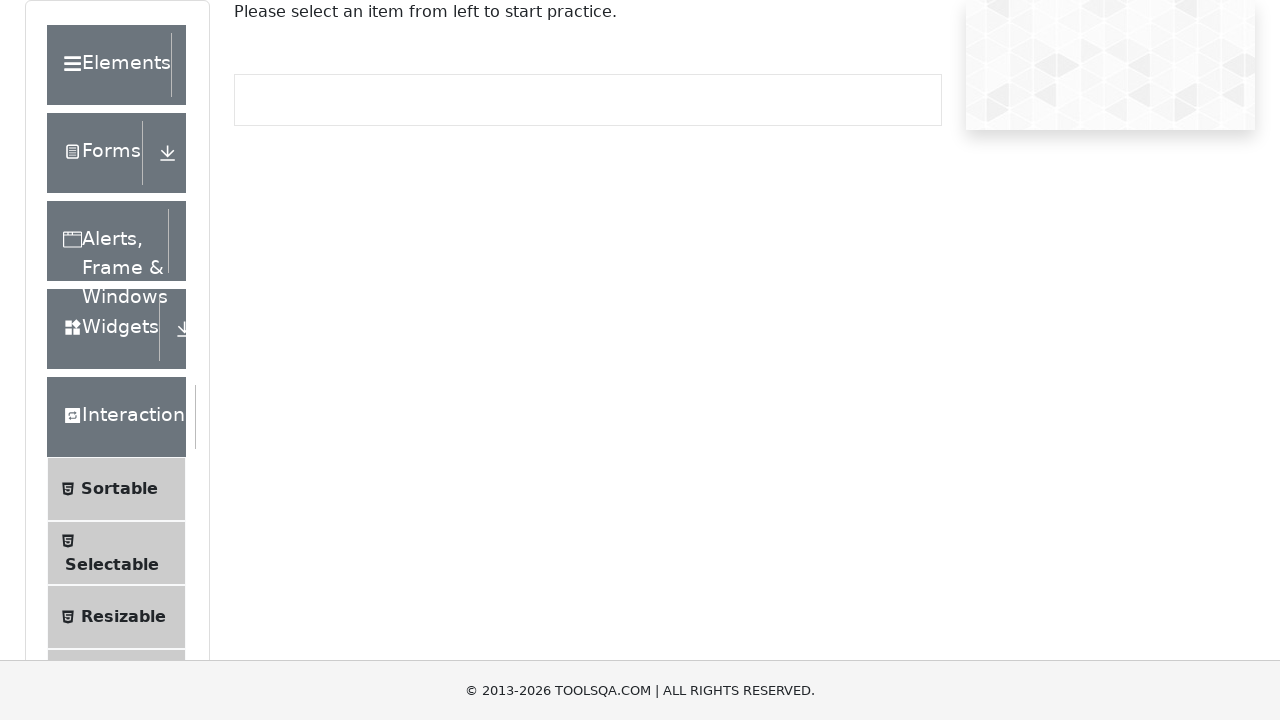